Tests that the input field is cleared after adding a todo item

Starting URL: https://demo.playwright.dev/todomvc

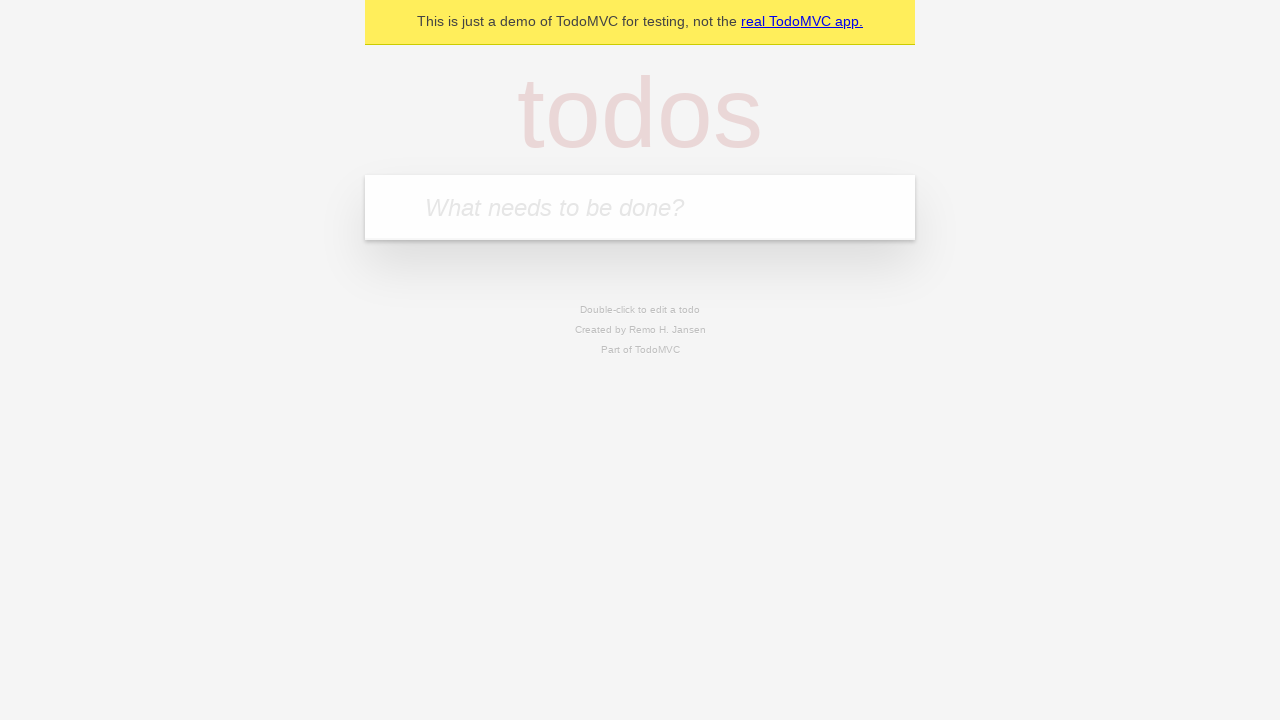

Filled todo input field with 'buy some cheese' on internal:attr=[placeholder="What needs to be done?"i]
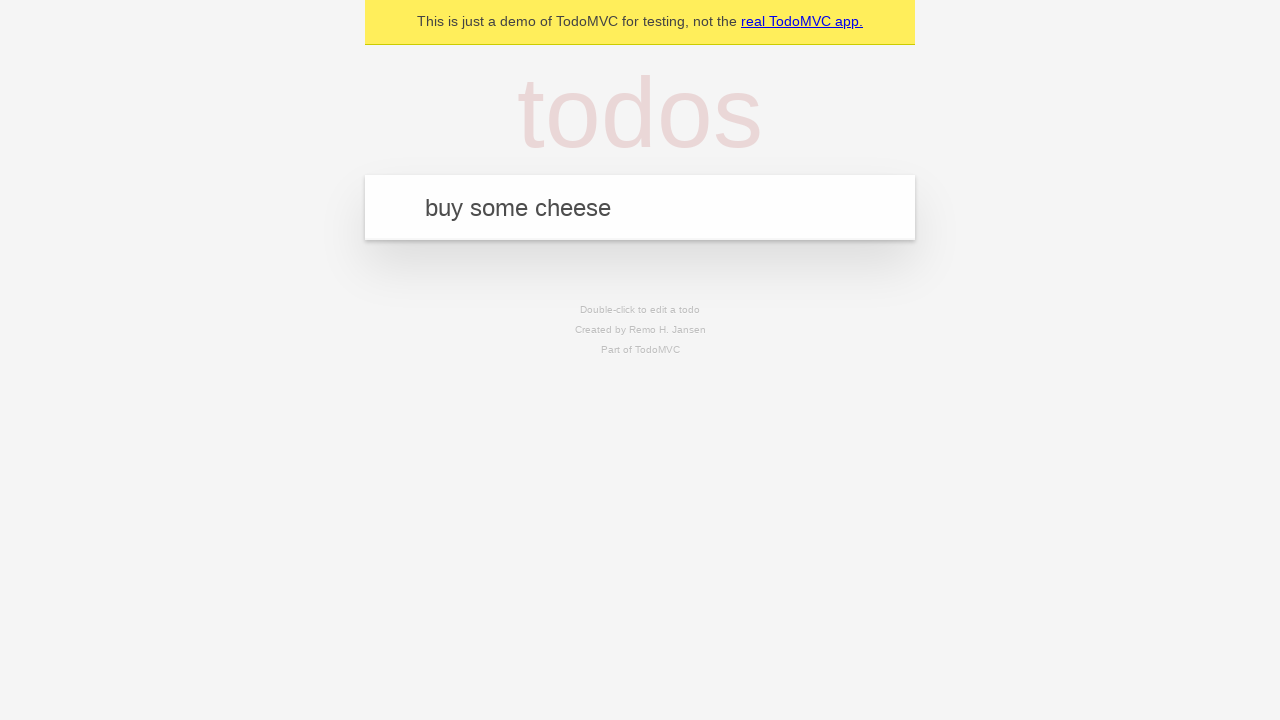

Pressed Enter to add todo item on internal:attr=[placeholder="What needs to be done?"i]
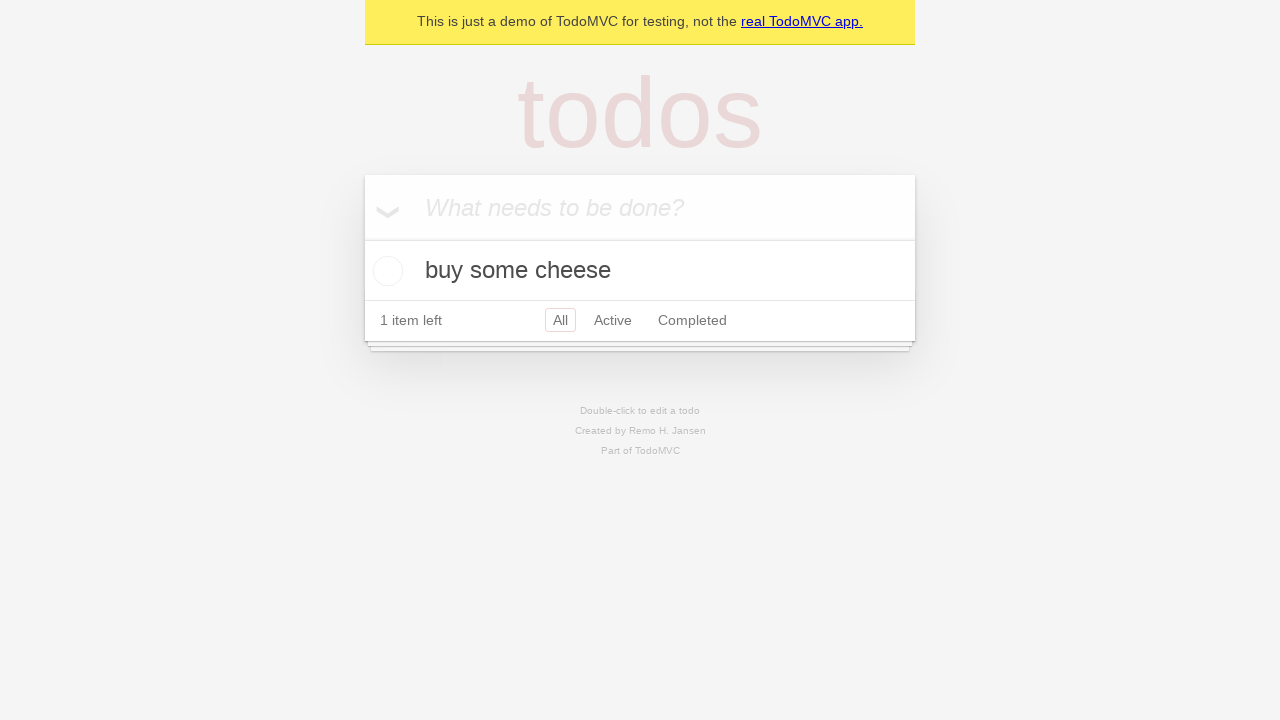

Todo item appeared and input field was cleared
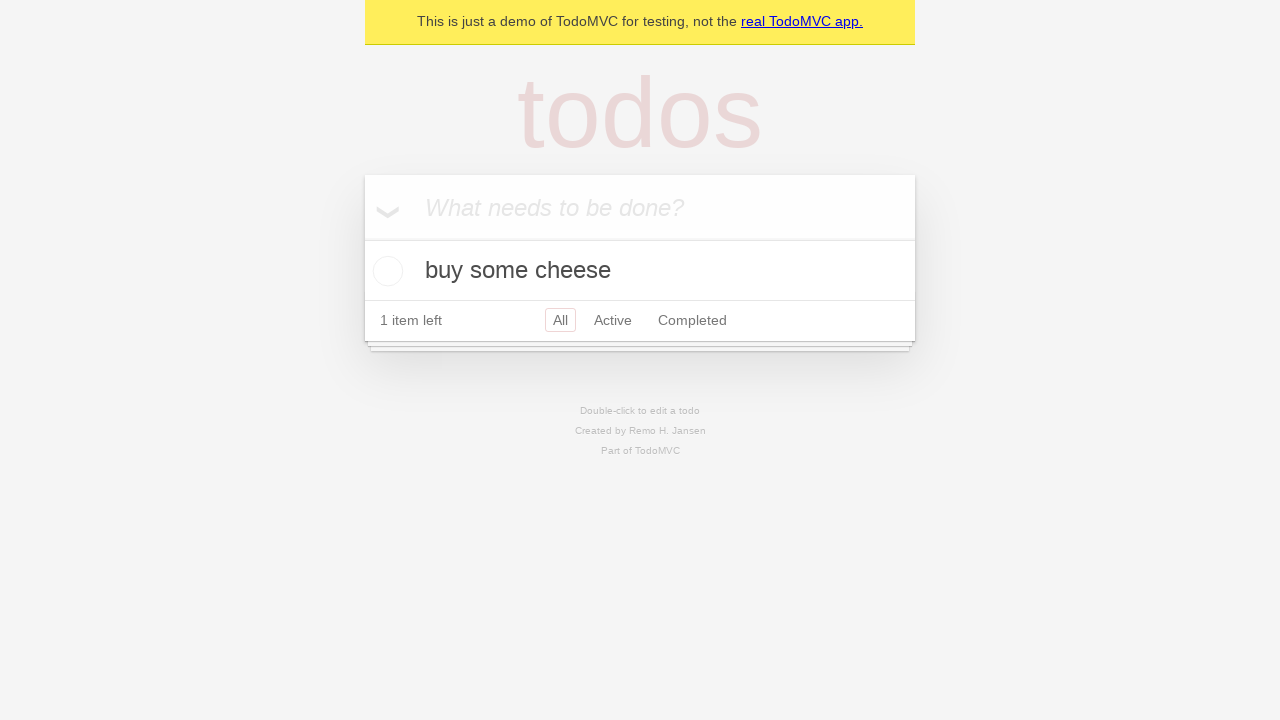

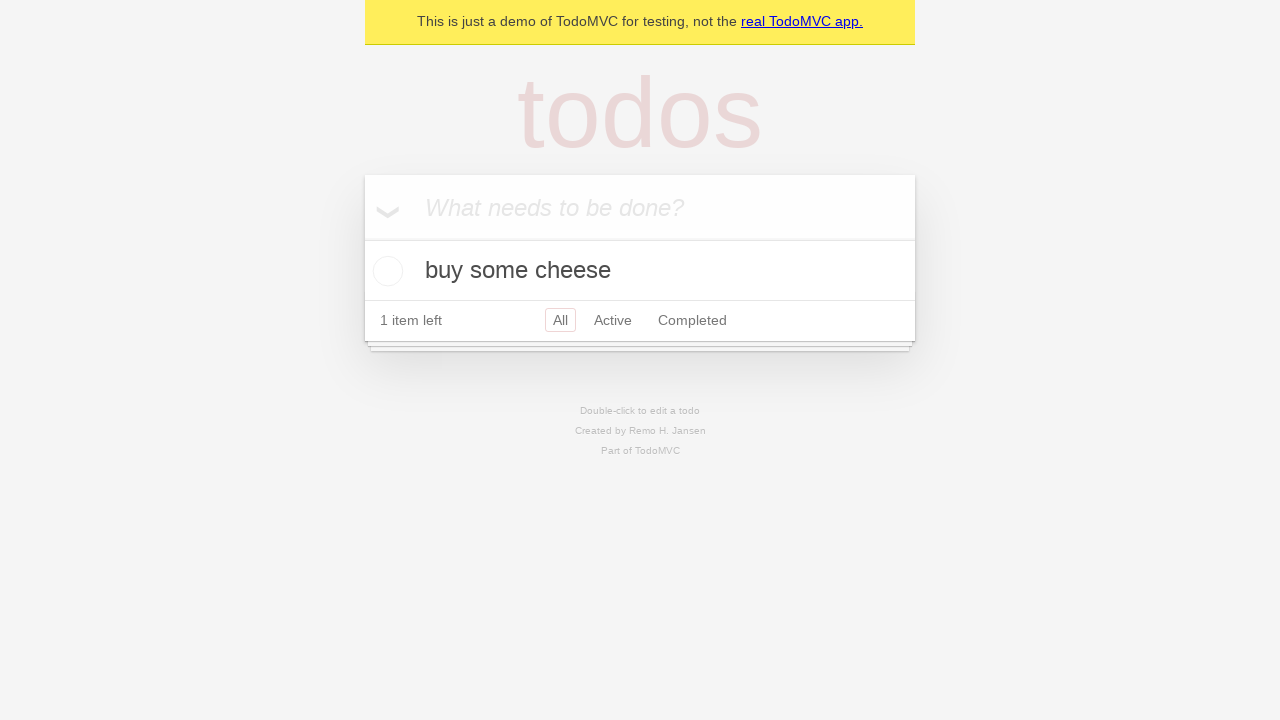